Tests the order flow by scrolling to the bottom "Order" button on the main page, clicking it, and verifying that the order form page loads with the text "Для кого самокат" (Who is the scooter for).

Starting URL: https://qa-scooter.praktikum-services.ru/

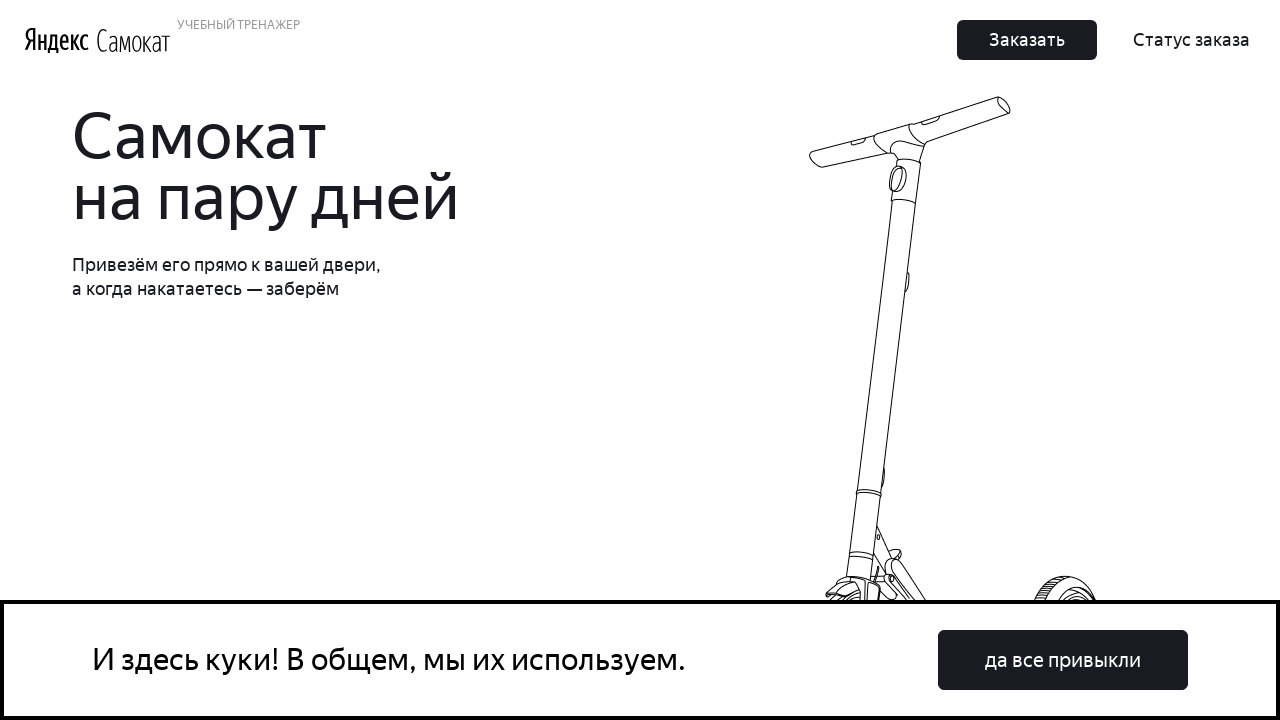

Scrolled to the bottom 'Order' button
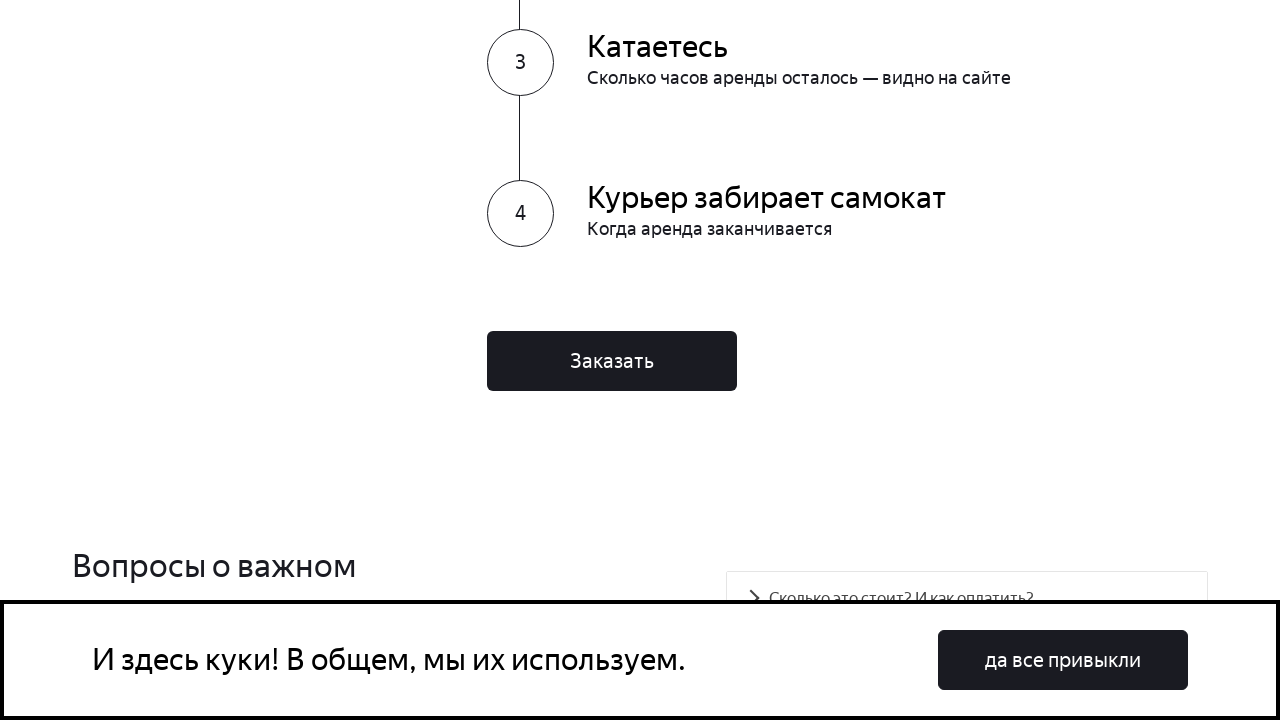

Clicked the bottom 'Order' button at (612, 361) on button:has-text('Заказать') >> nth=-1
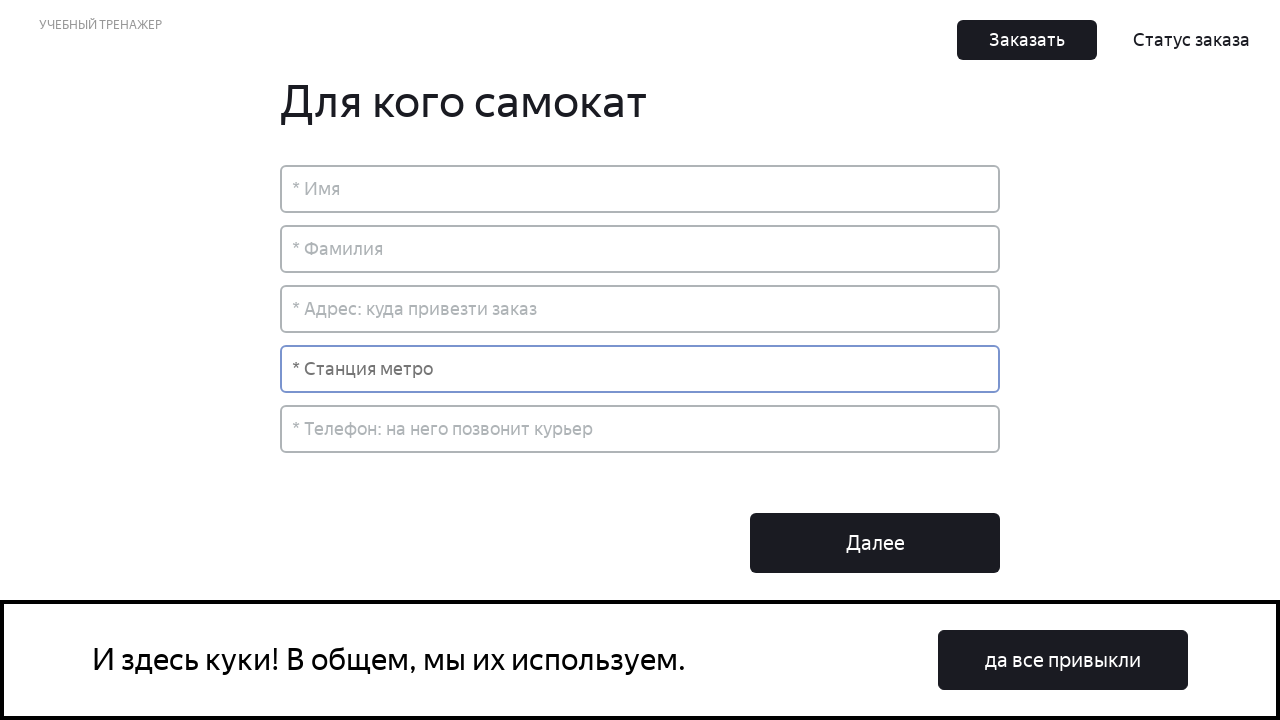

Order form page loaded with 'Для кого самокат' text
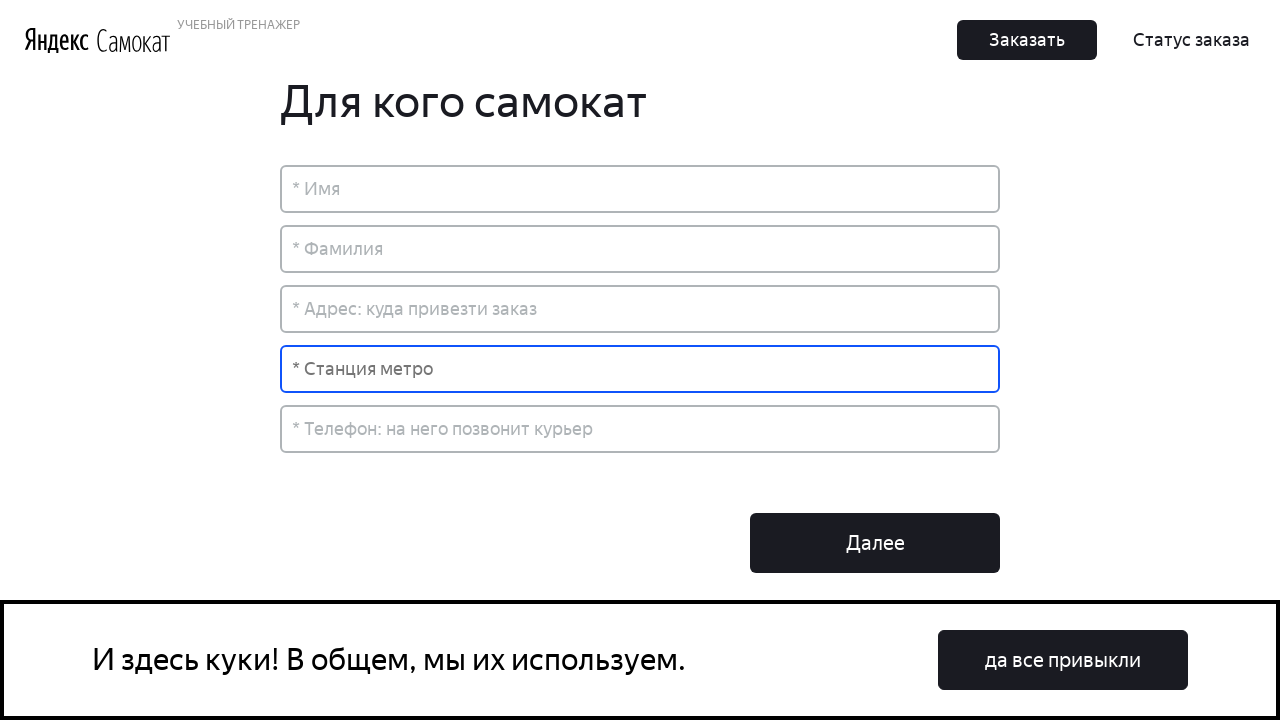

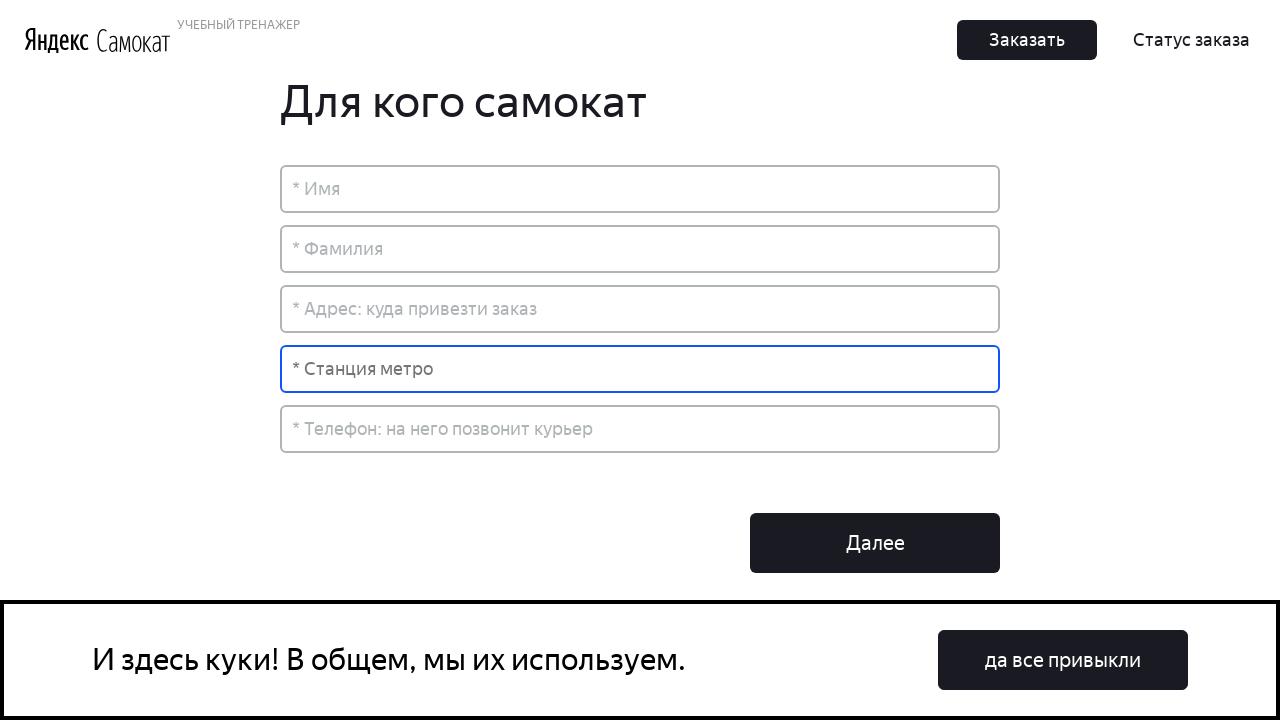